Tests dropdown menu functionality by clicking on a dropdown button and selecting the autocomplete option from the dropdown menu.

Starting URL: http://formy-project.herokuapp.com/dropdown

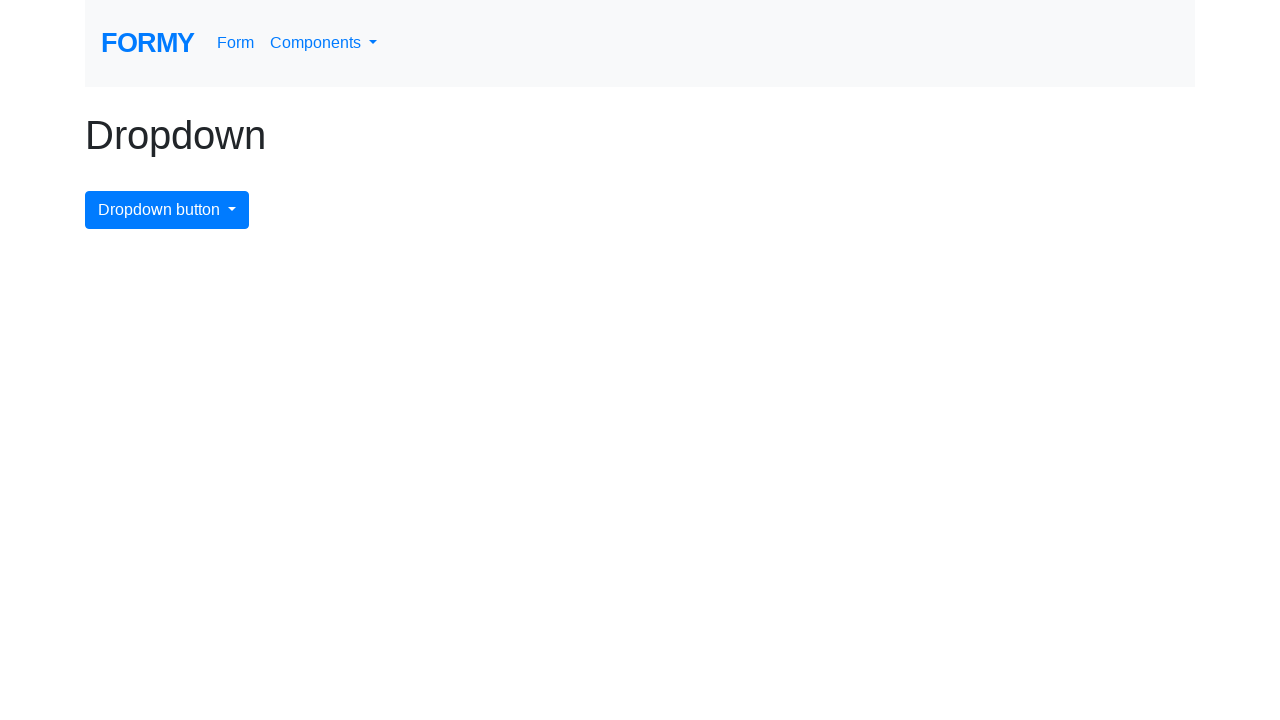

Clicked on dropdown menu button at (167, 210) on #dropdownMenuButton
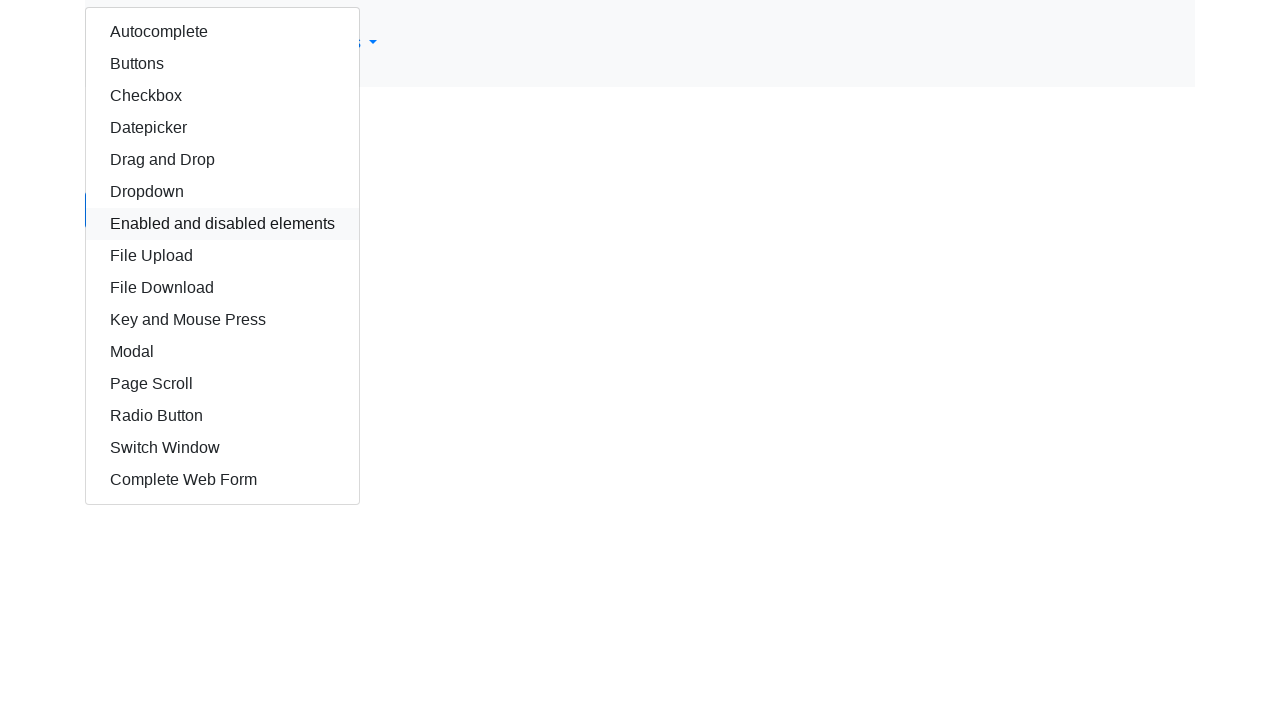

Dropdown menu opened and autocomplete option became visible
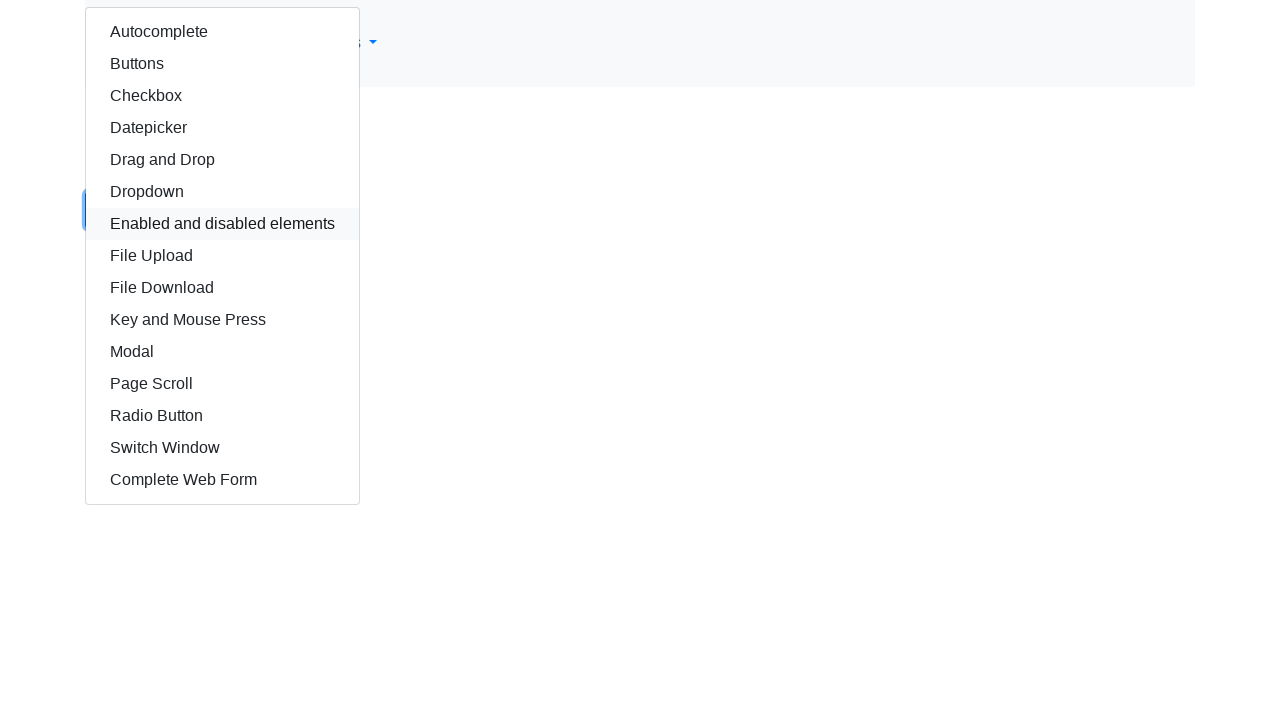

Selected autocomplete option from dropdown menu at (222, 32) on #autocomplete
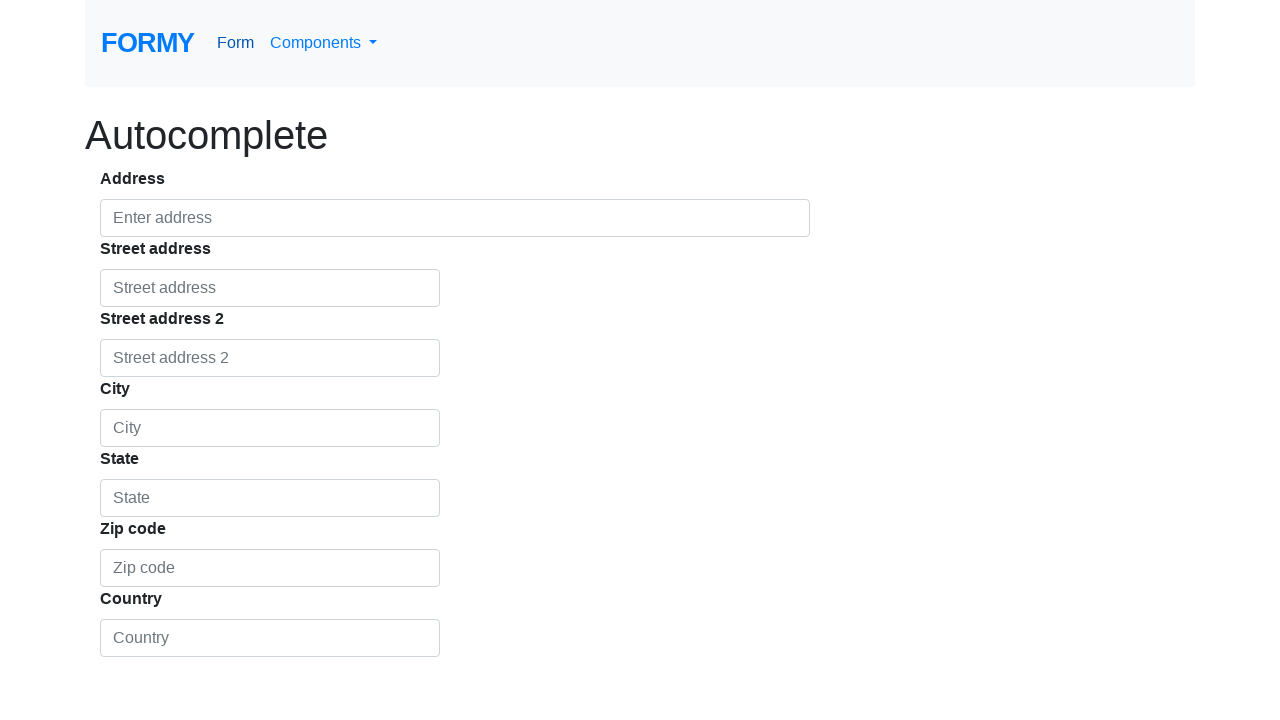

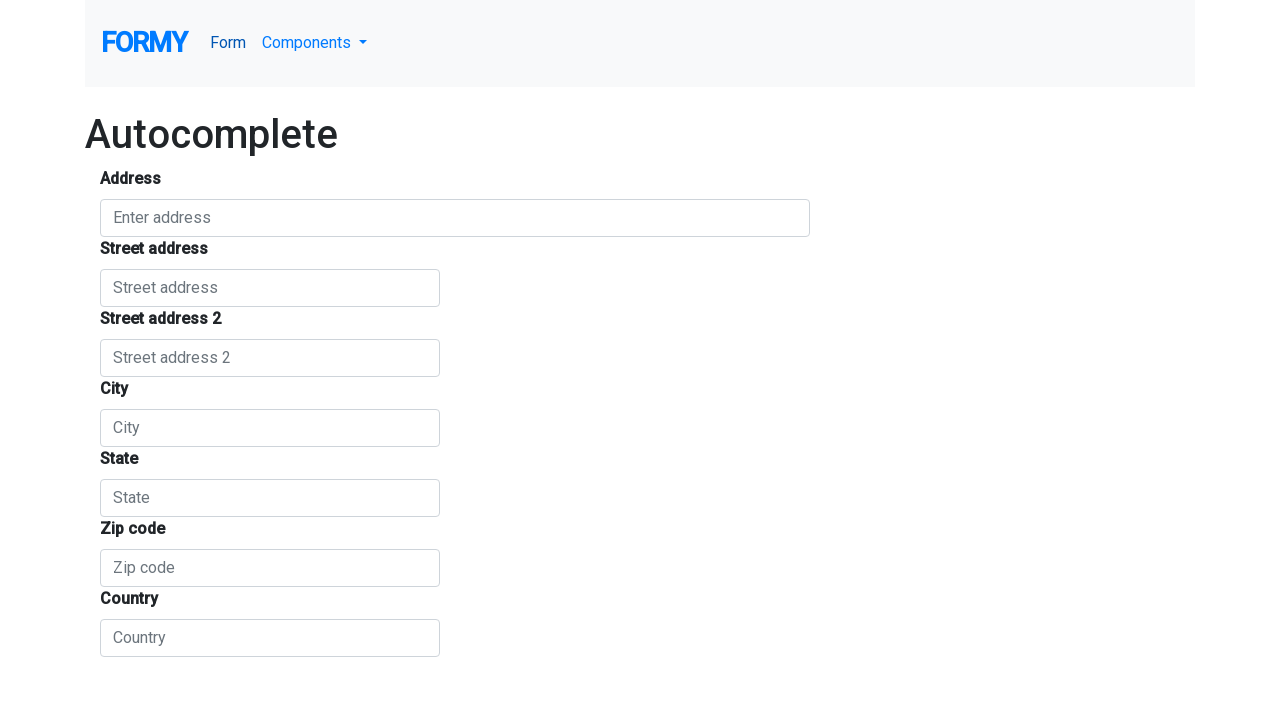